Tests weather app by searching for a city in Canada and verifying weather data is displayed.

Starting URL: https://tenforben.github.io/FPL/vannilaWeatherApp/index.html

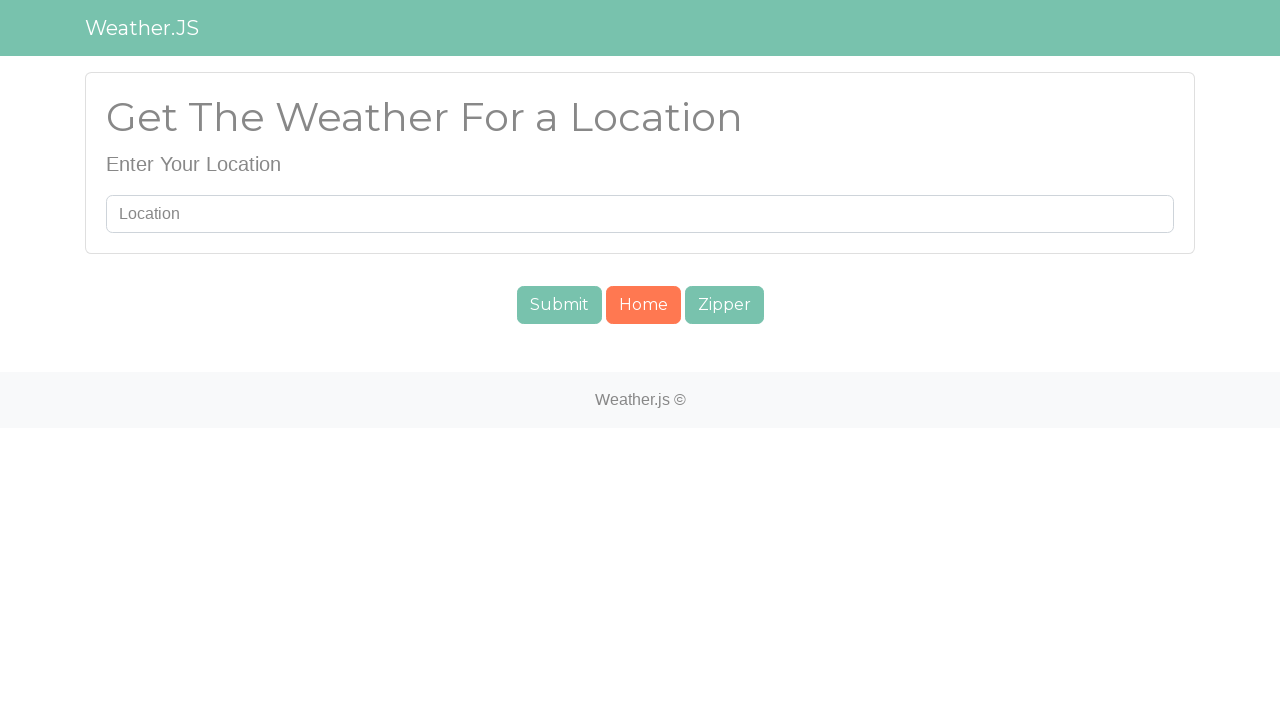

Filled search field with 'Toronto' on #searchUser
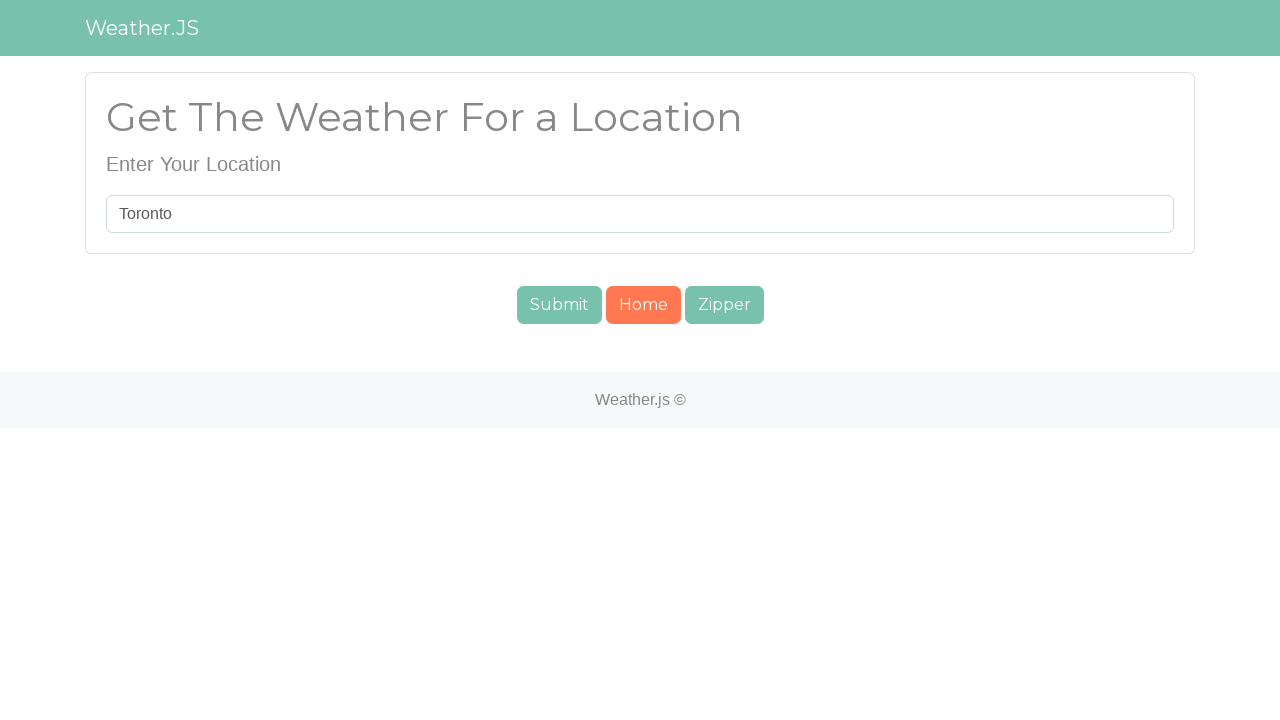

Clicked submit button to search for Toronto at (559, 305) on #submit
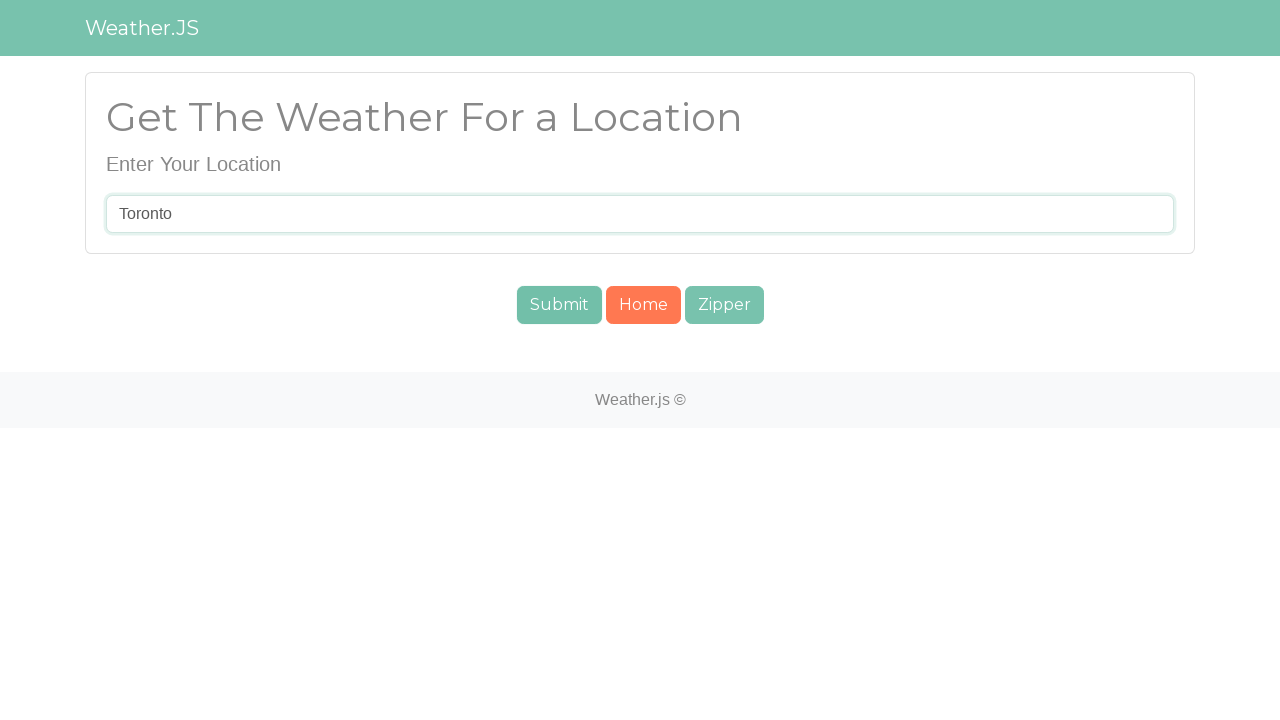

Weather temperature element loaded
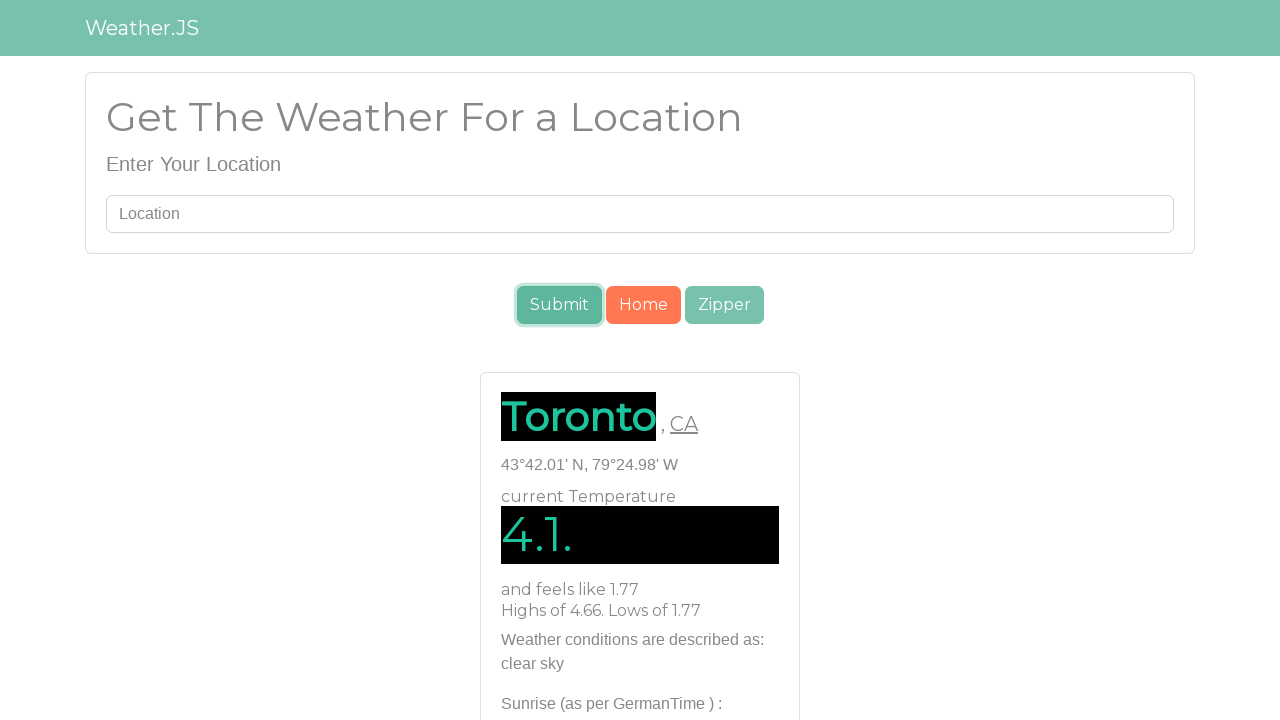

Weather pattern/description element loaded
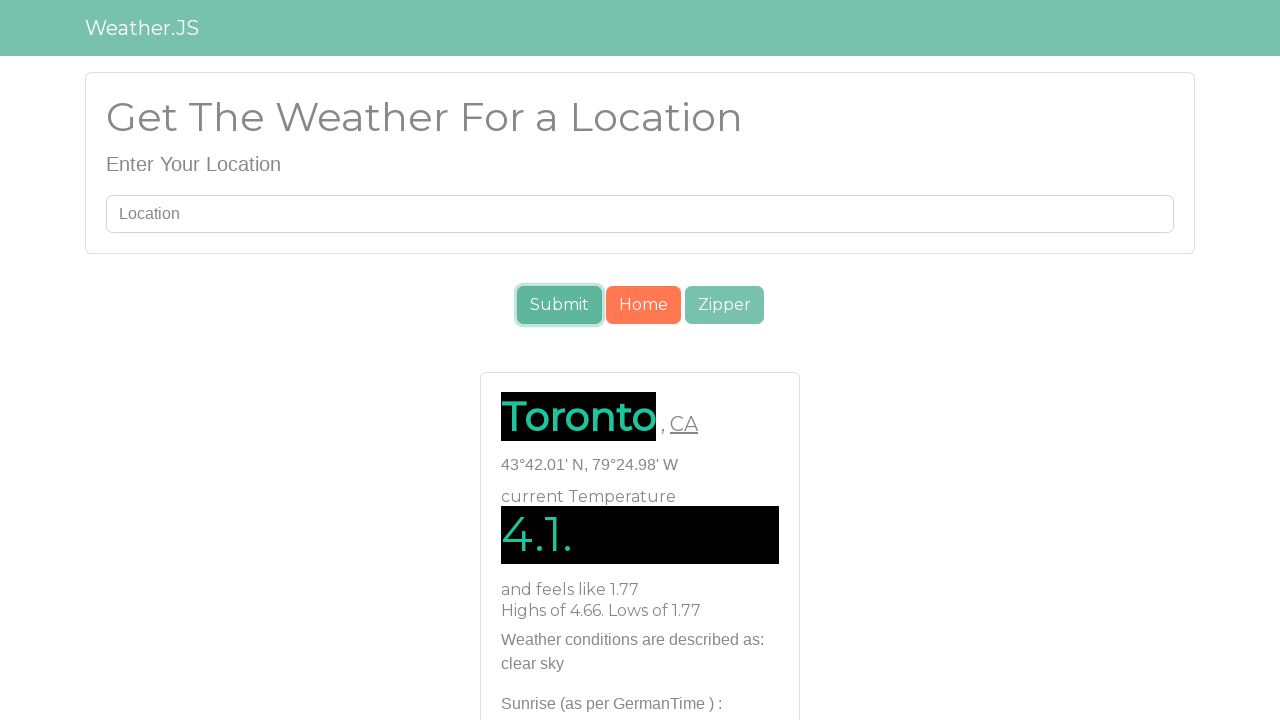

Location/country element loaded - weather data fully displayed
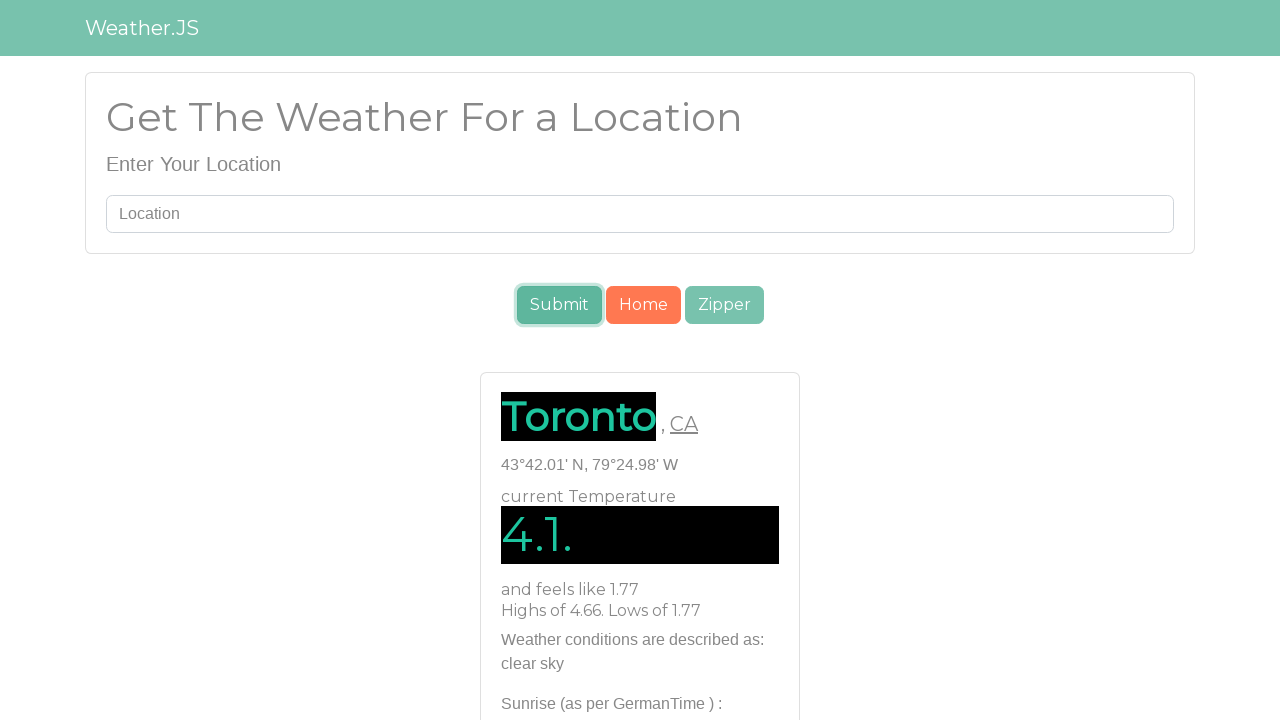

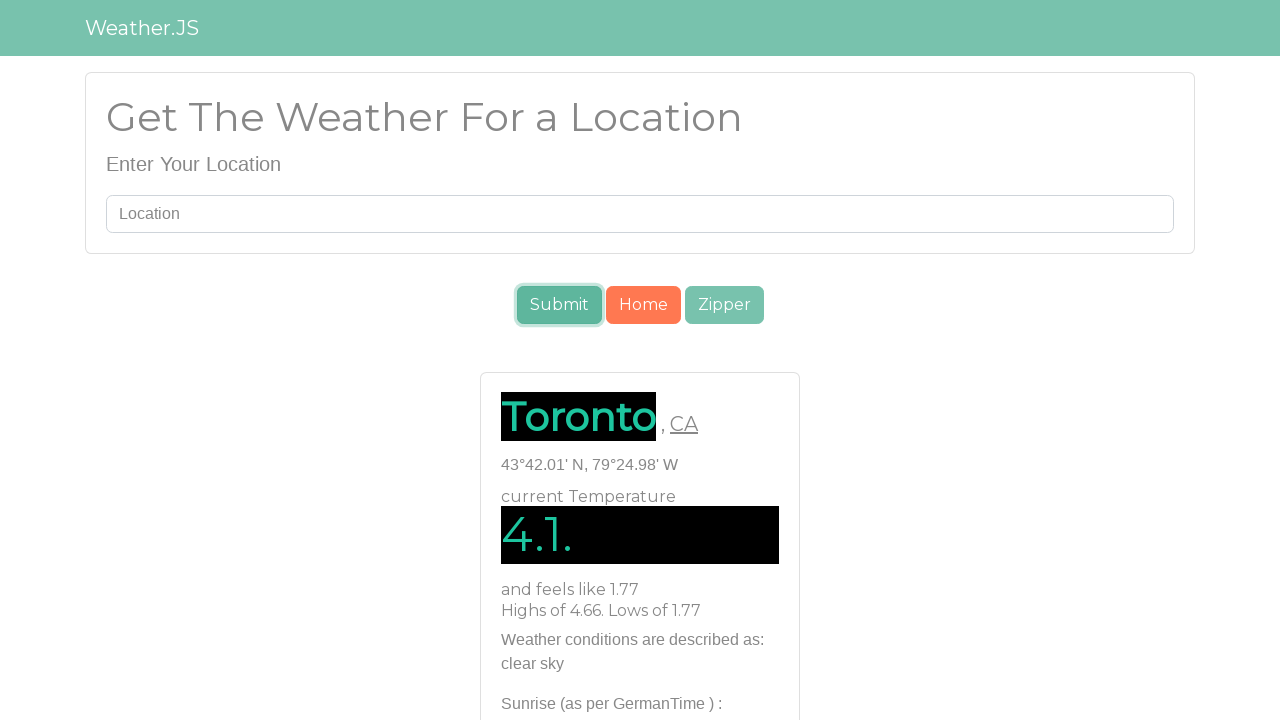